Tests scrolling from an iframe element by a specific amount to reveal a checkbox inside the iframe

Starting URL: https://selenium.dev/selenium/web/scrolling_tests/frame_with_nested_scrolling_frame_out_of_view.html

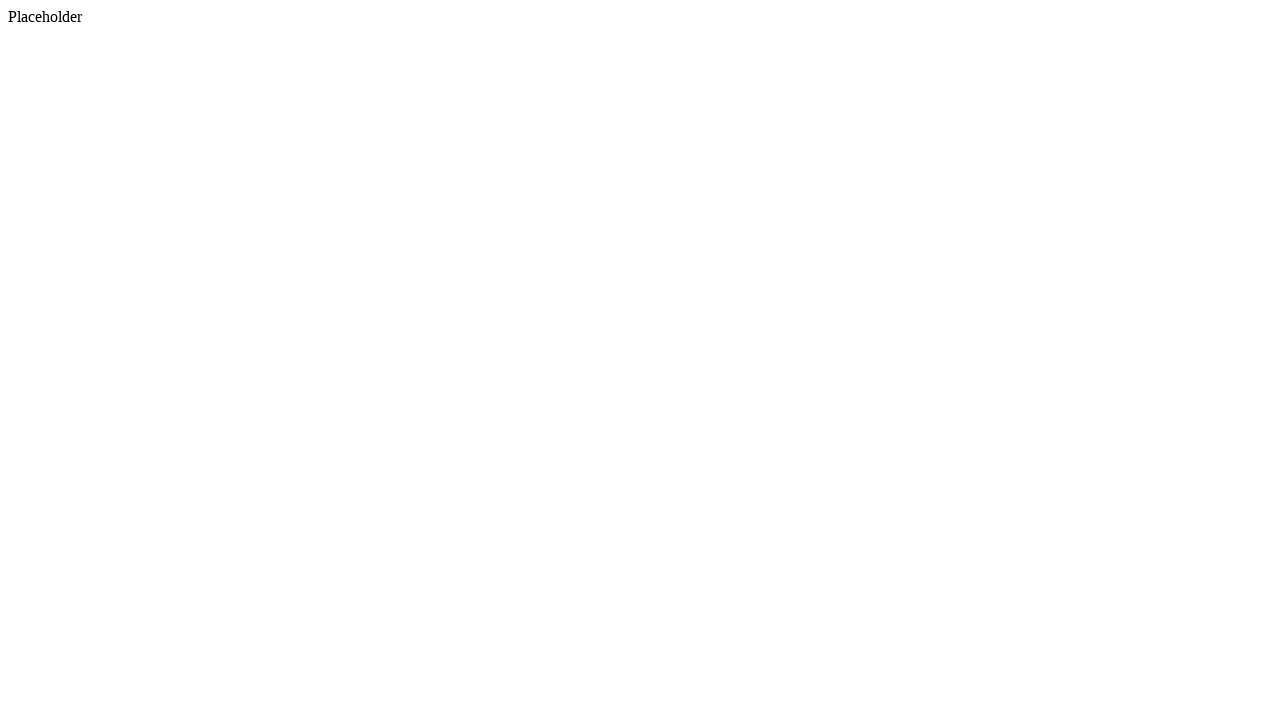

Navigated to scrolling tests page with nested iframe
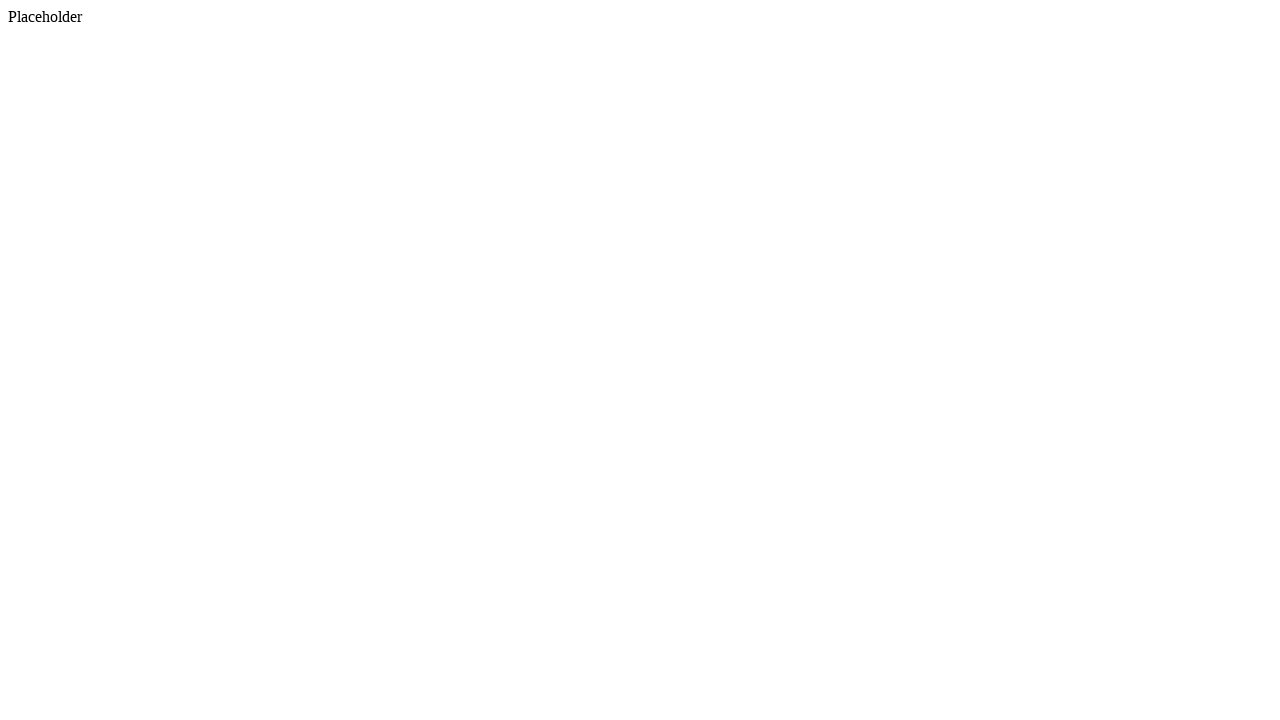

Scrolled iframe element into view
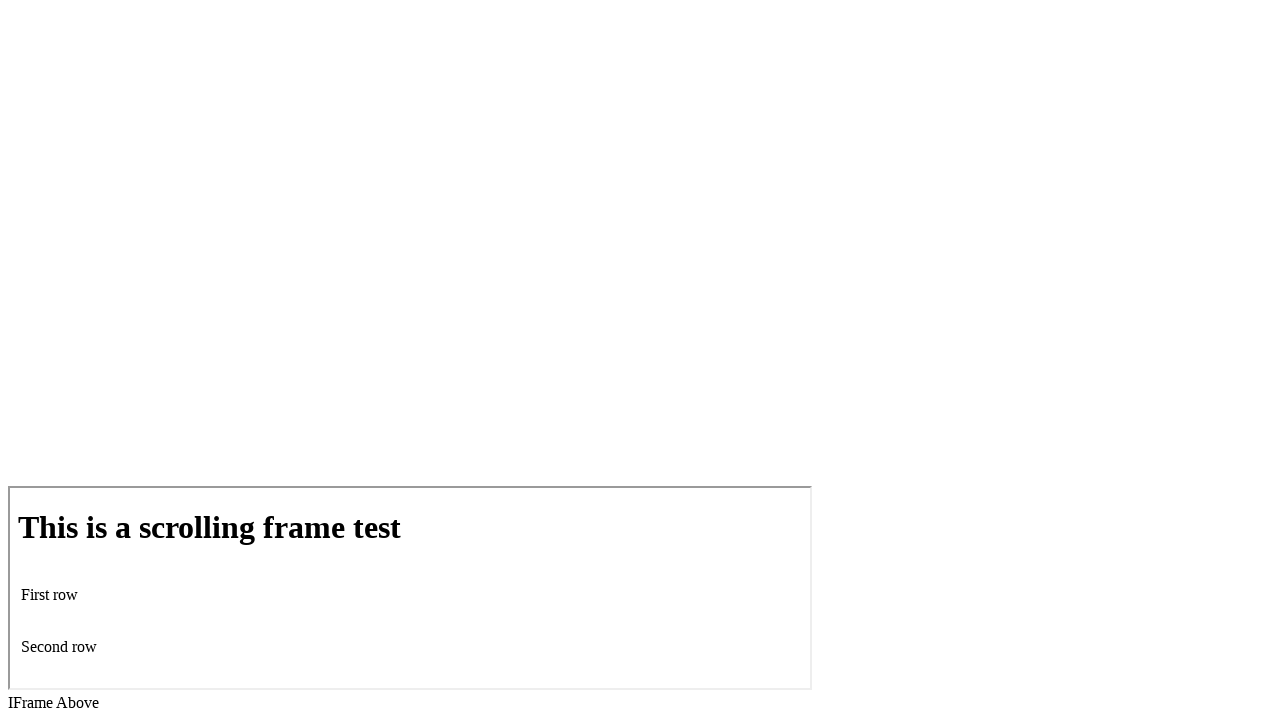

Scrolled down 200 pixels from iframe position using mouse wheel
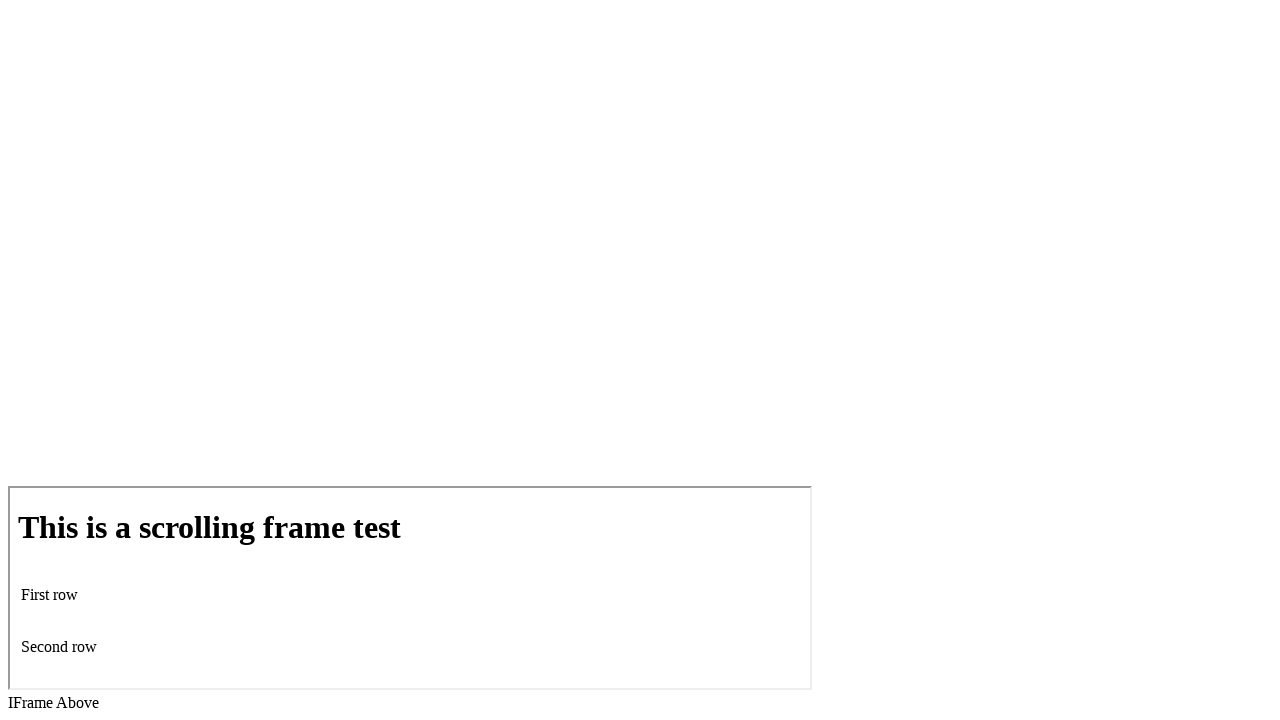

Waited 500ms for scroll animation to complete
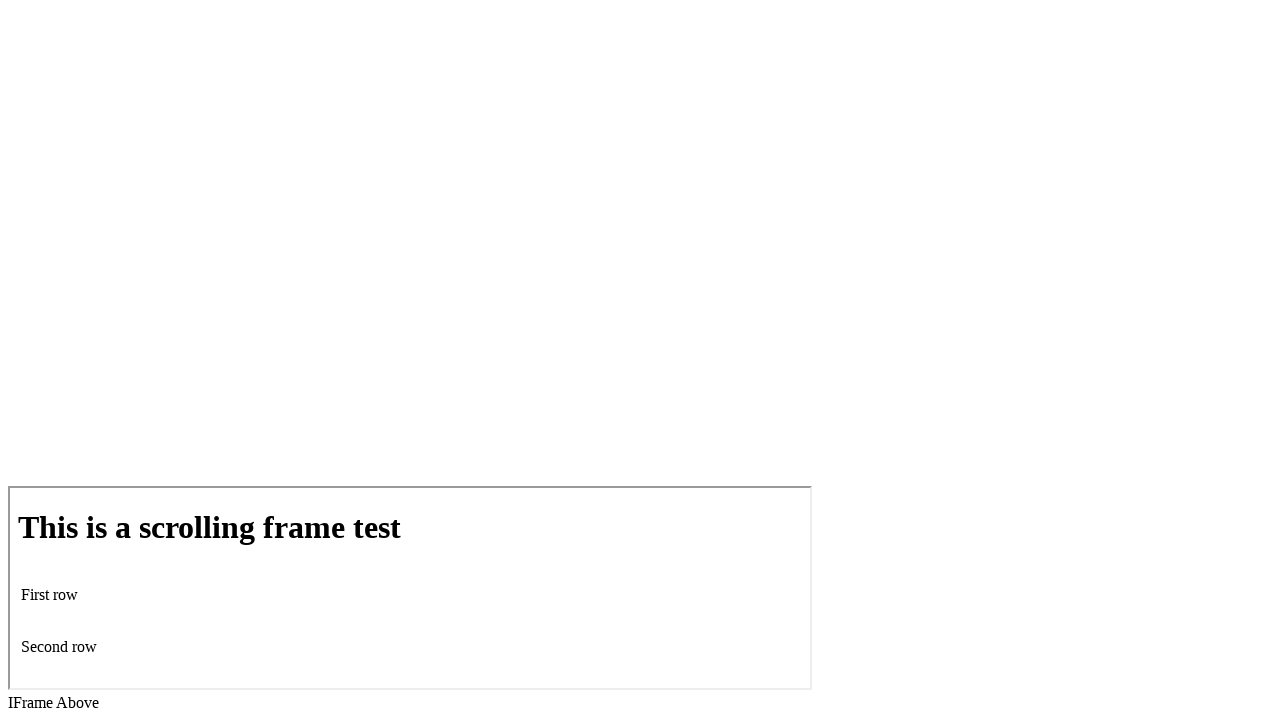

Checkbox inside iframe became visible after scrolling
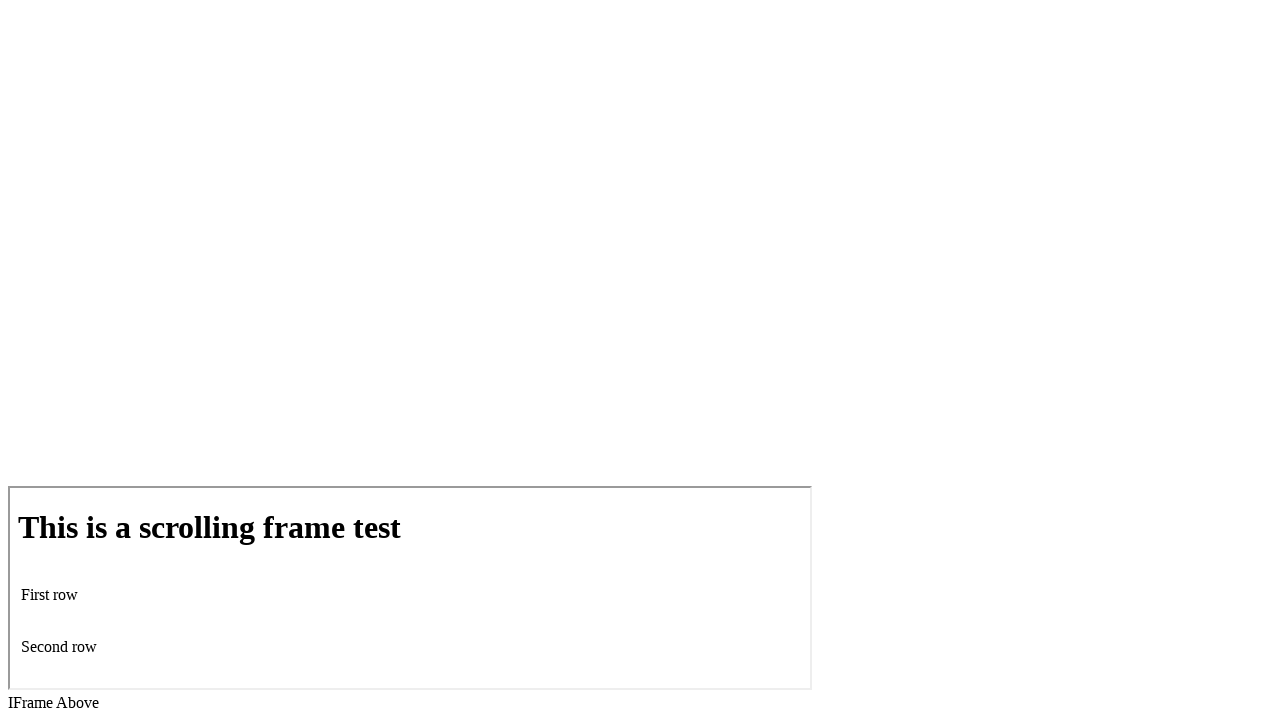

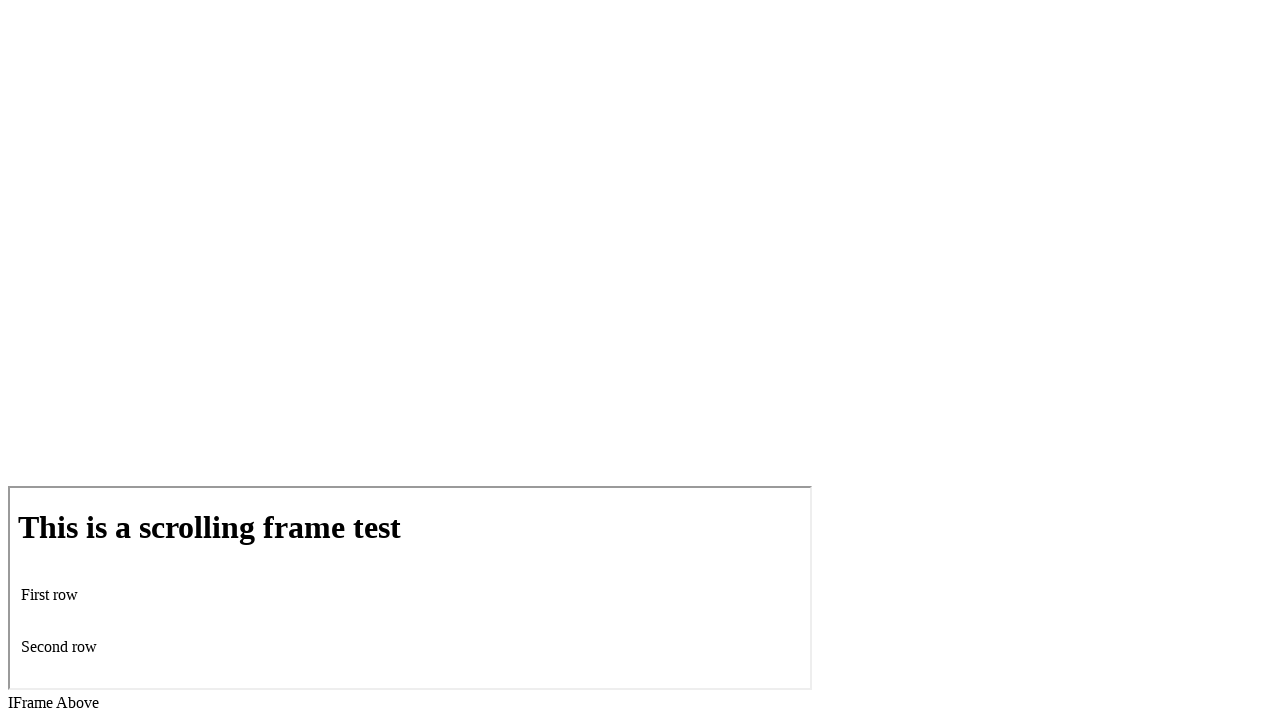